Tests drag and drop functionality on a price range slider by dragging the left slider handle horizontally to adjust the price range

Starting URL: http://talkerscode.com/webtricks/demo/demo_price-range-slider-using-jquery-css-and-php.php

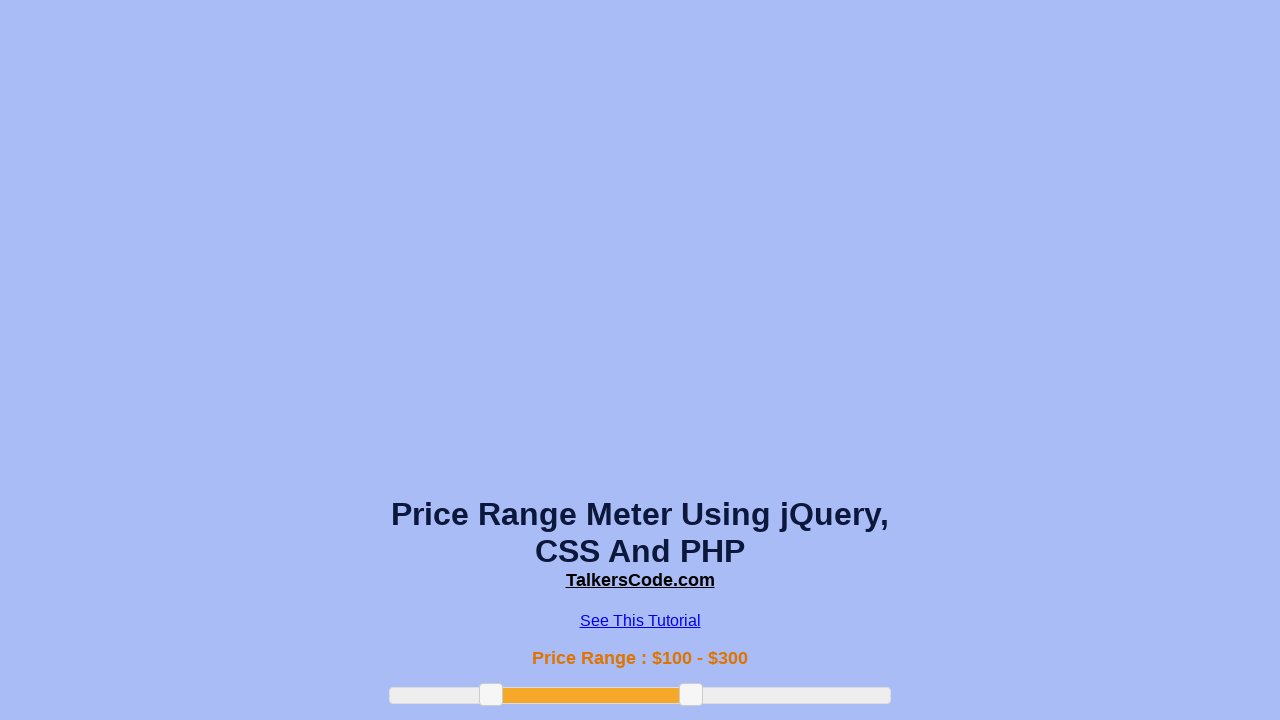

Waited for price range slider to be visible
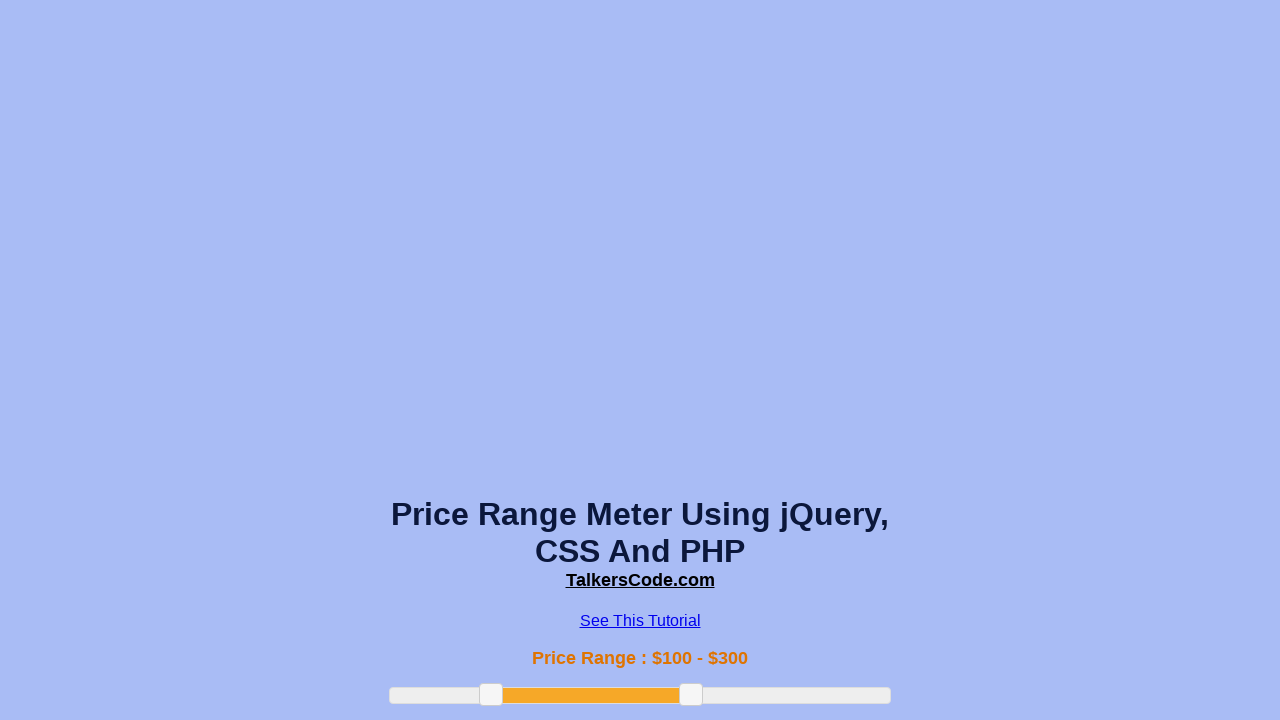

Located the left slider handle
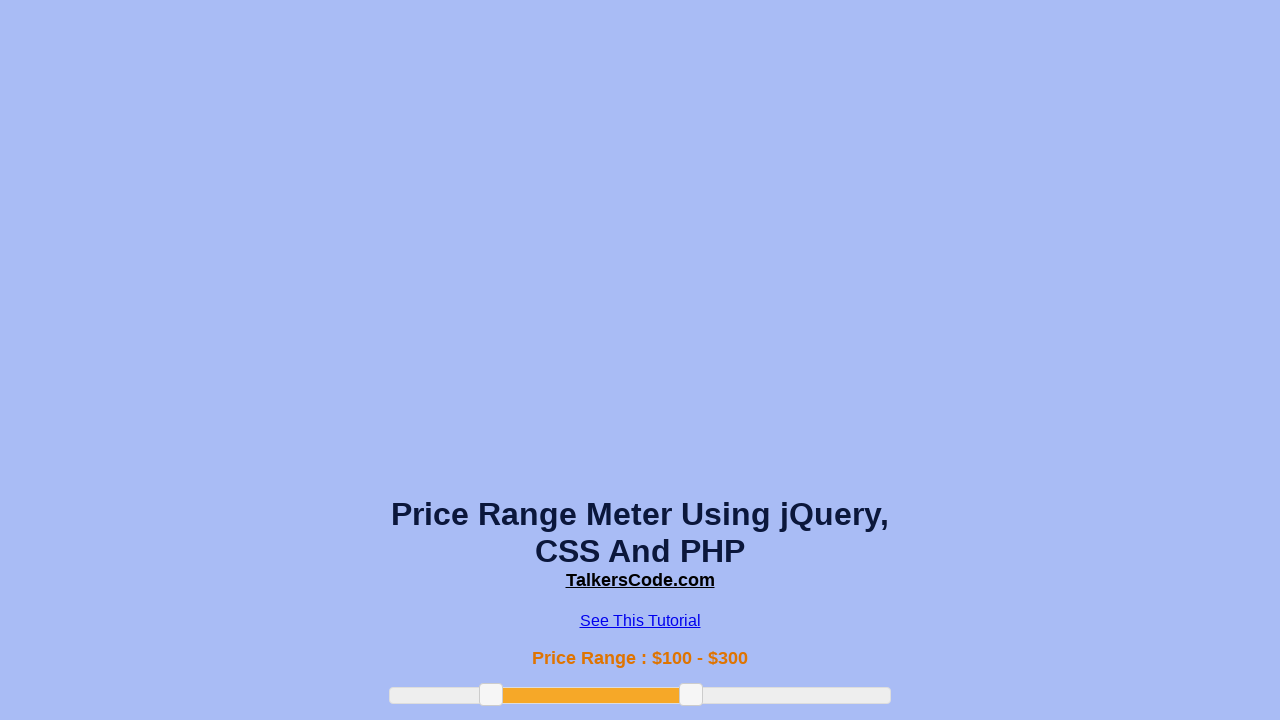

Retrieved bounding box coordinates of the left slider handle
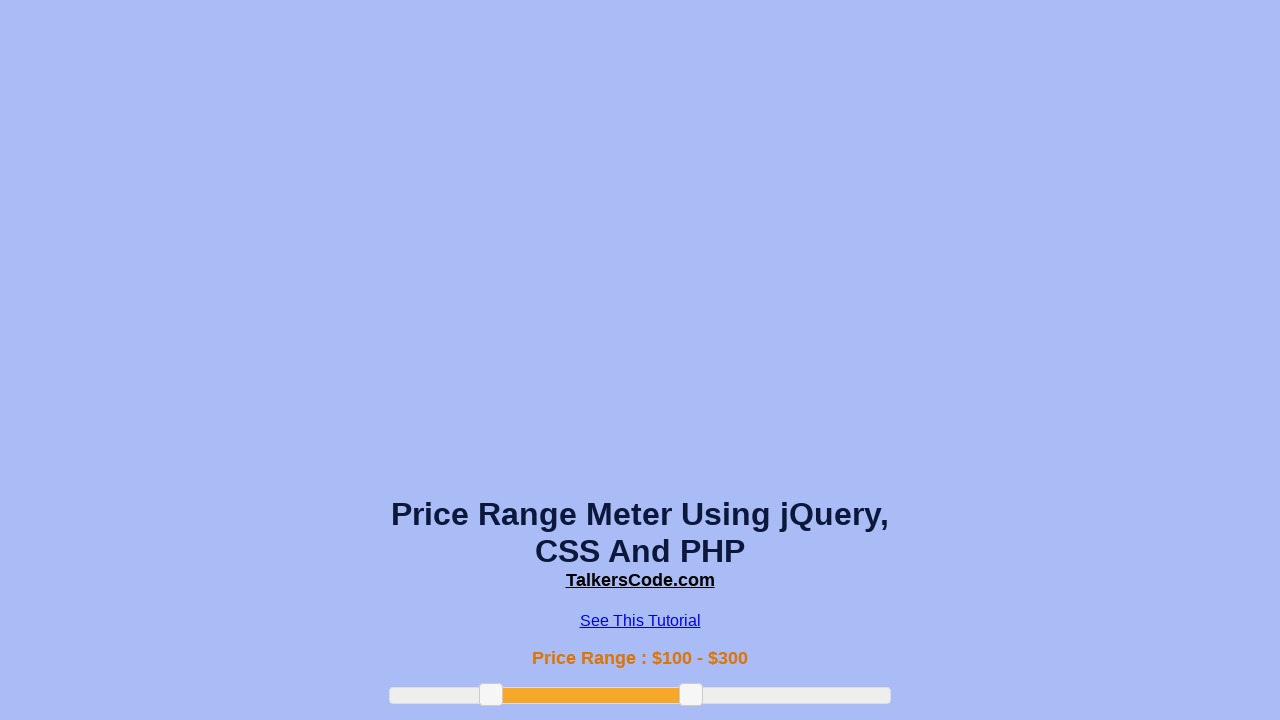

Moved mouse to center of left slider handle at (491, 695)
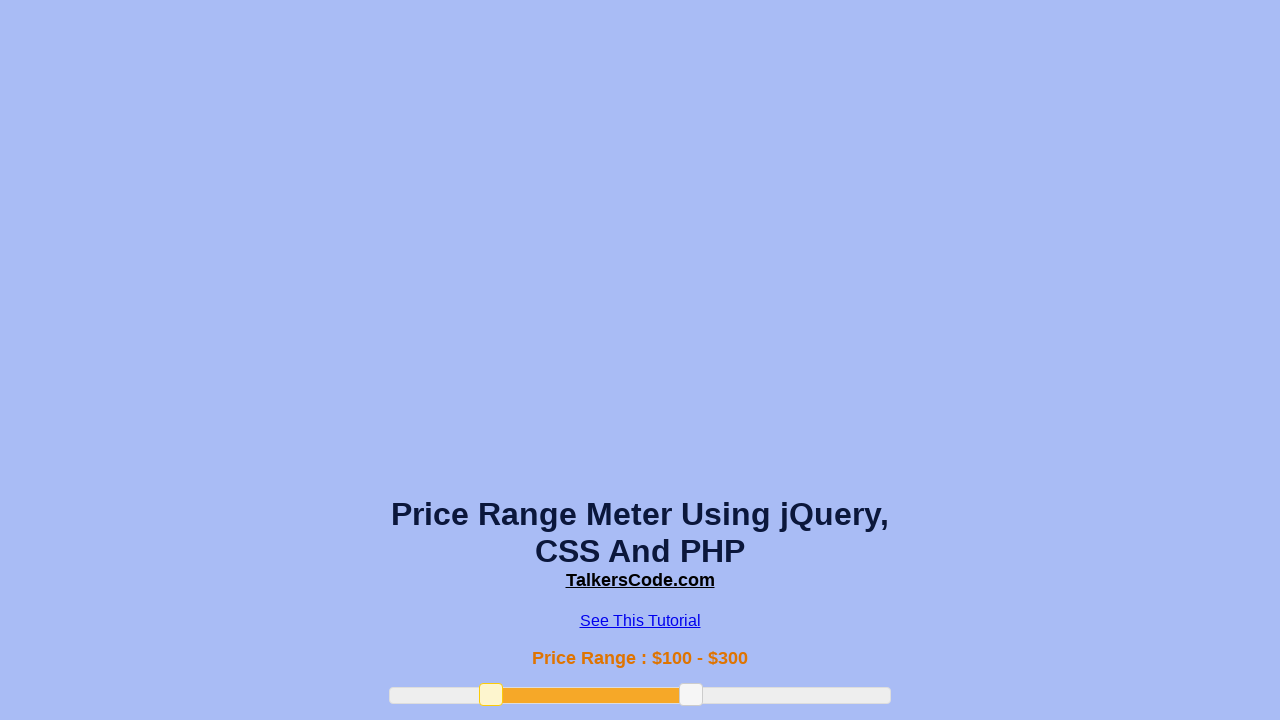

Pressed mouse button down on slider handle at (491, 695)
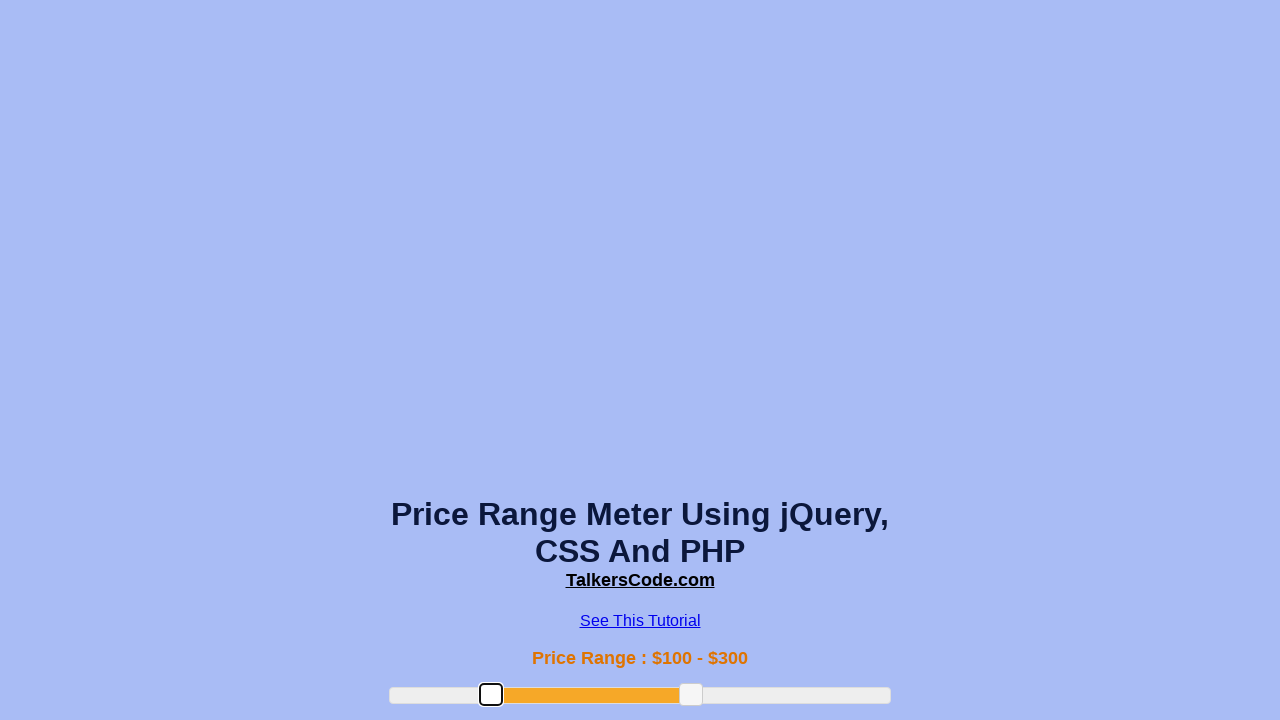

Dragged left slider handle 100 pixels to the right at (591, 695)
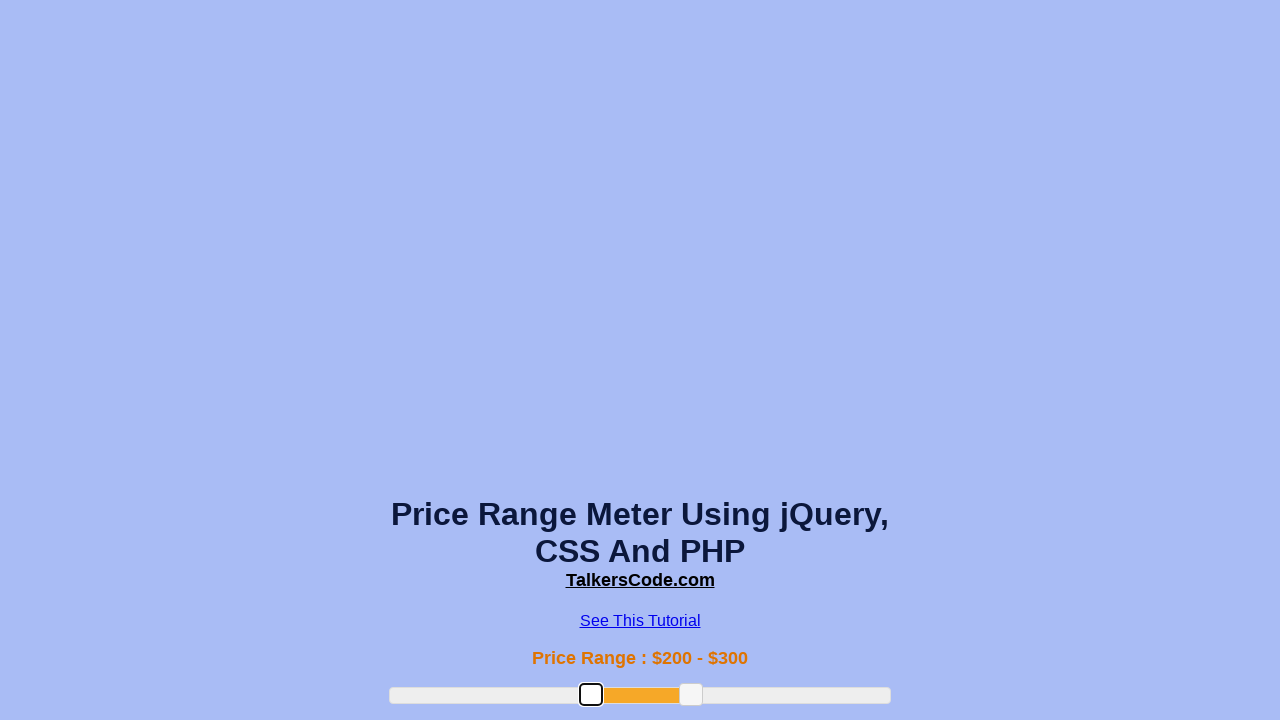

Released mouse button to complete drag and drop action at (591, 695)
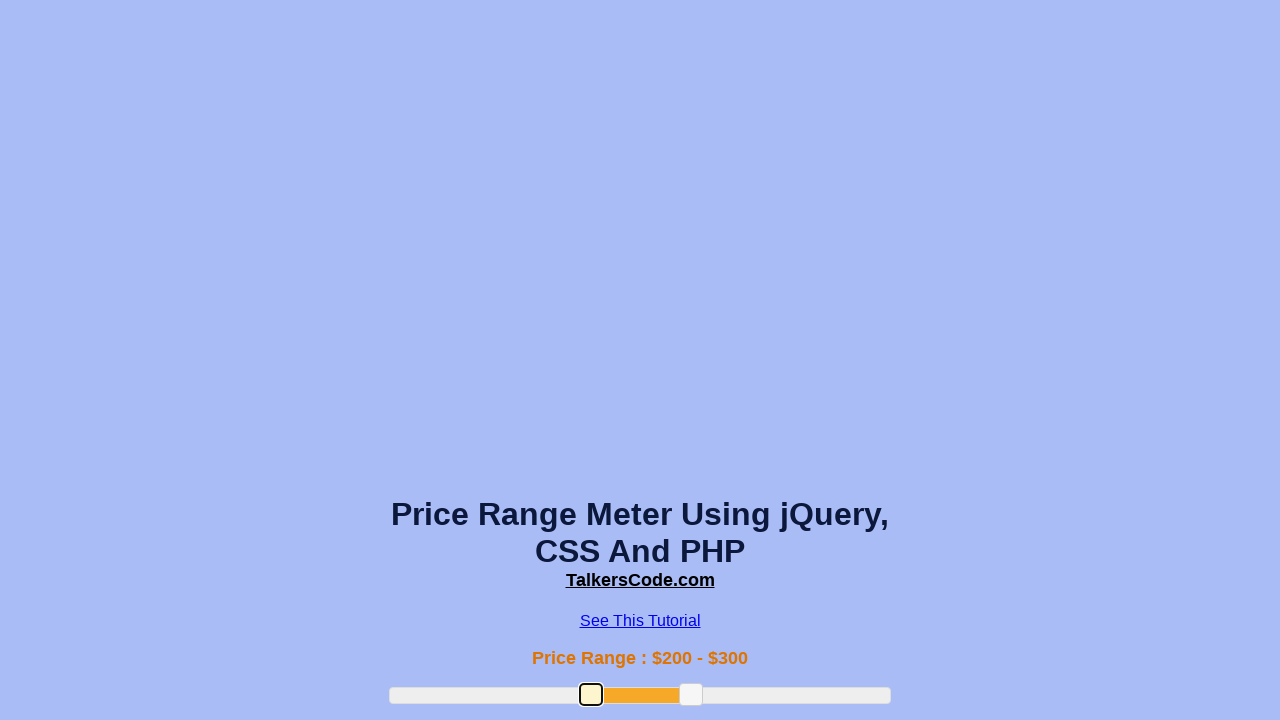

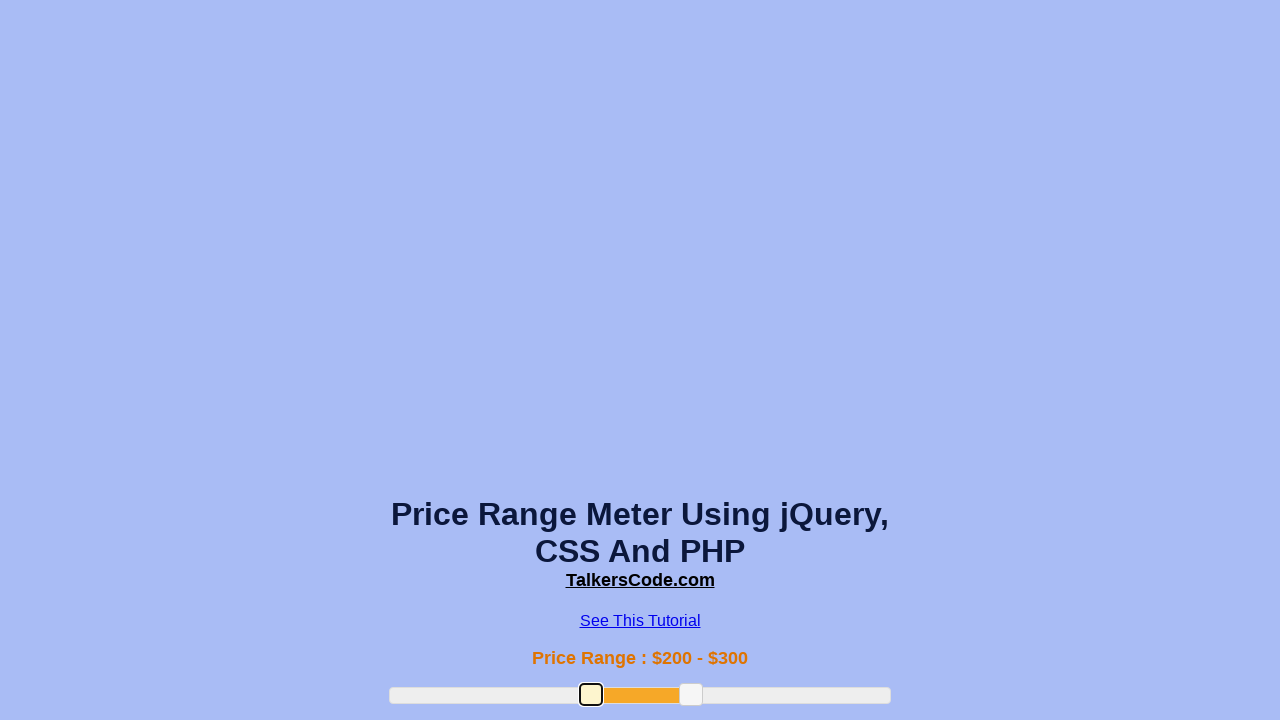